Tests drag and drop functionality by dragging a draggable element and dropping it onto a droppable target area

Starting URL: https://jumafernandez.github.io/soco-web_scraping/data/encuentro-03/drag-and-drop.html

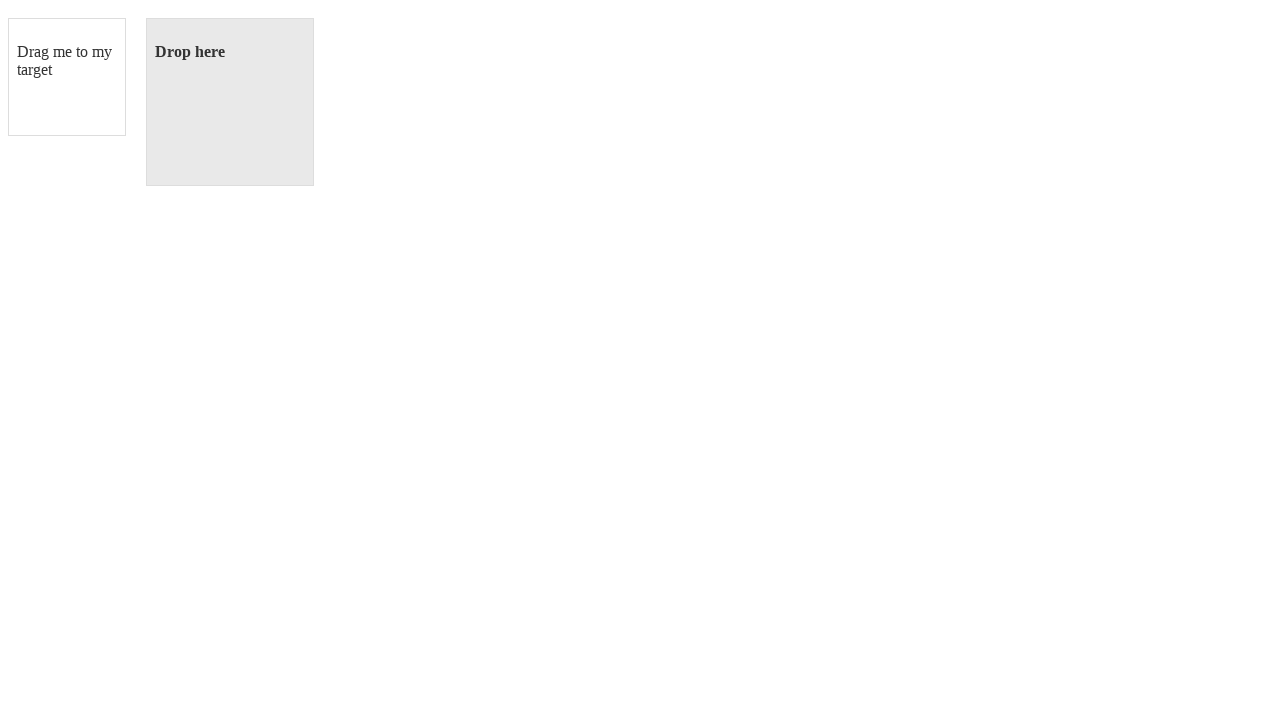

Navigated to drag and drop test page
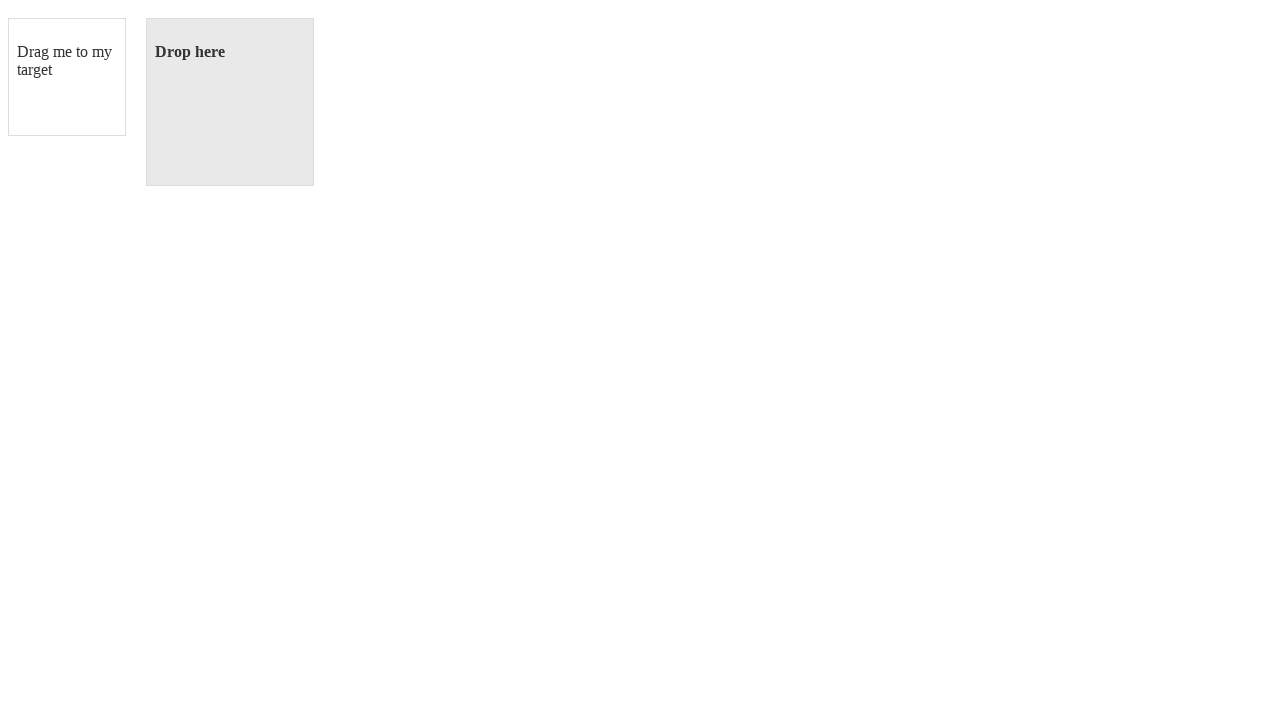

Located draggable element
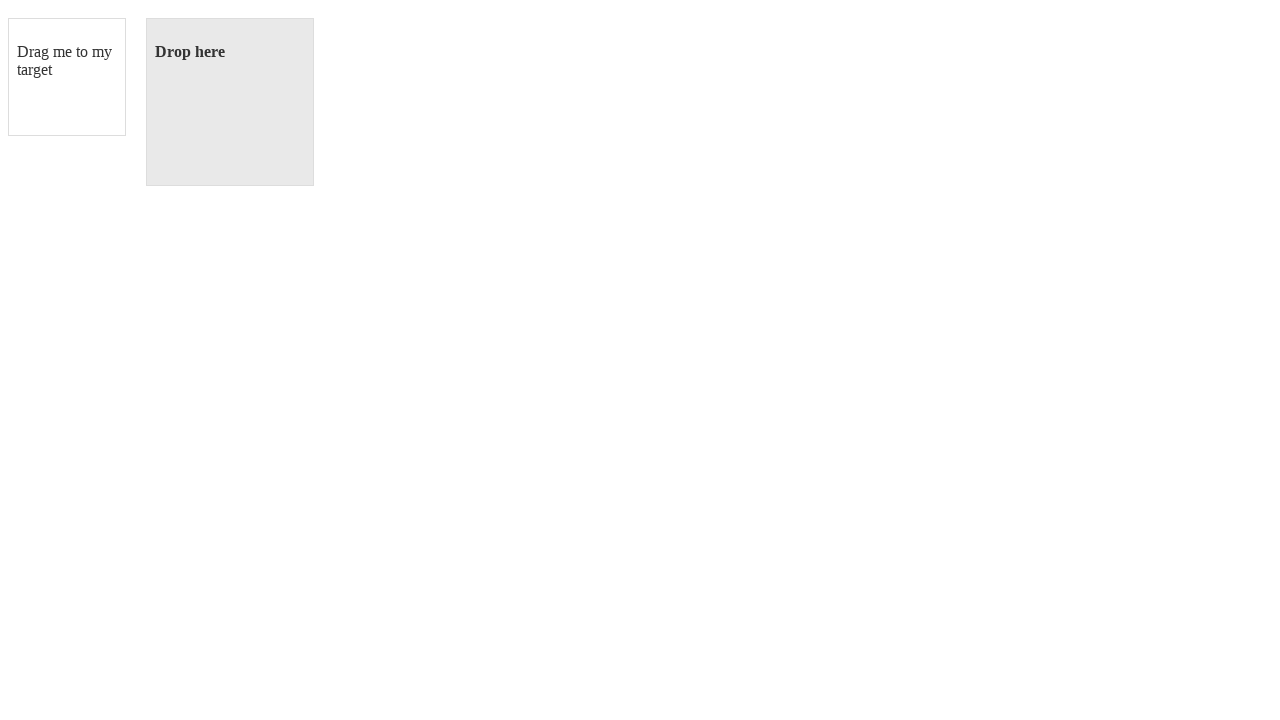

Located droppable target element
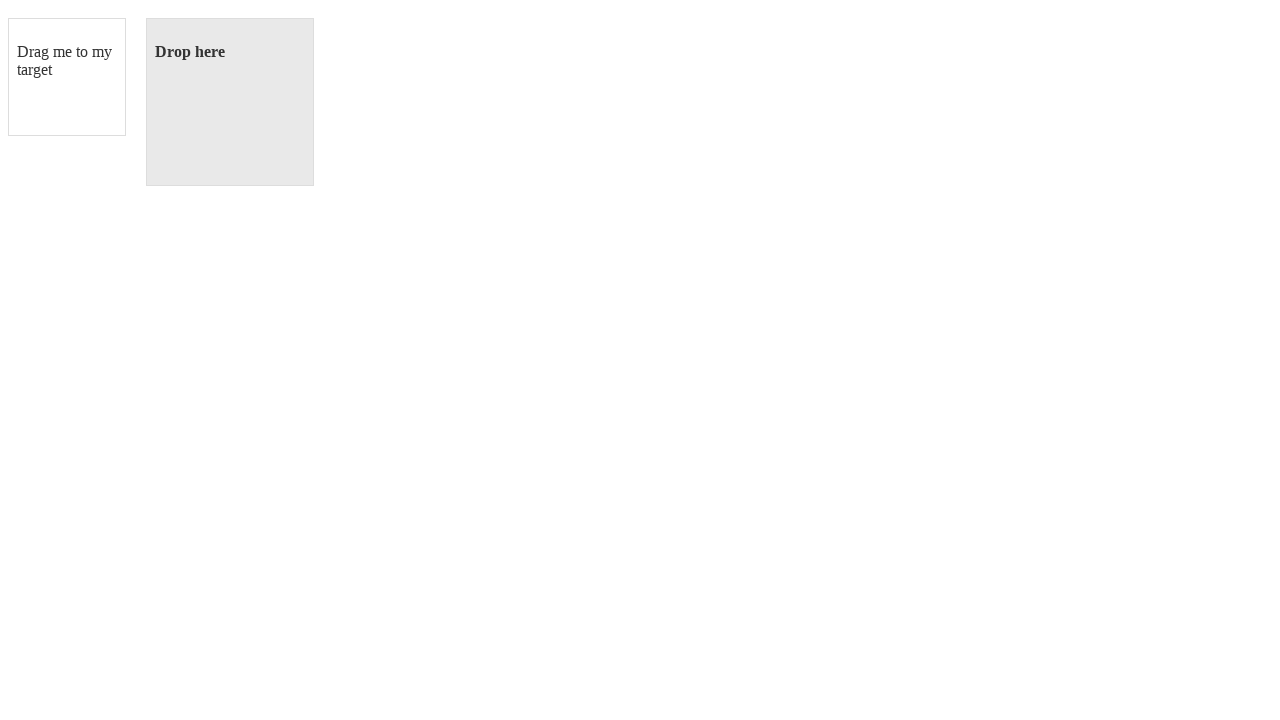

Dragged draggable element and dropped it on droppable target at (230, 102)
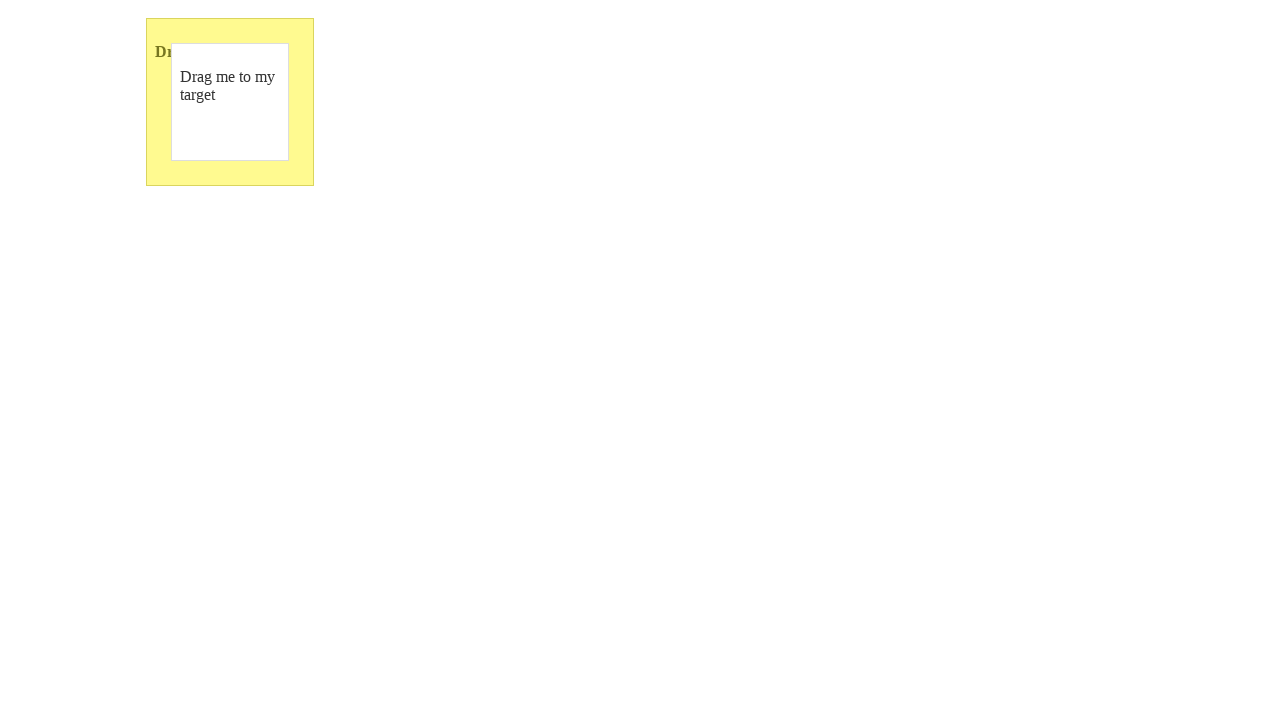

Waited for drag and drop result to be visible
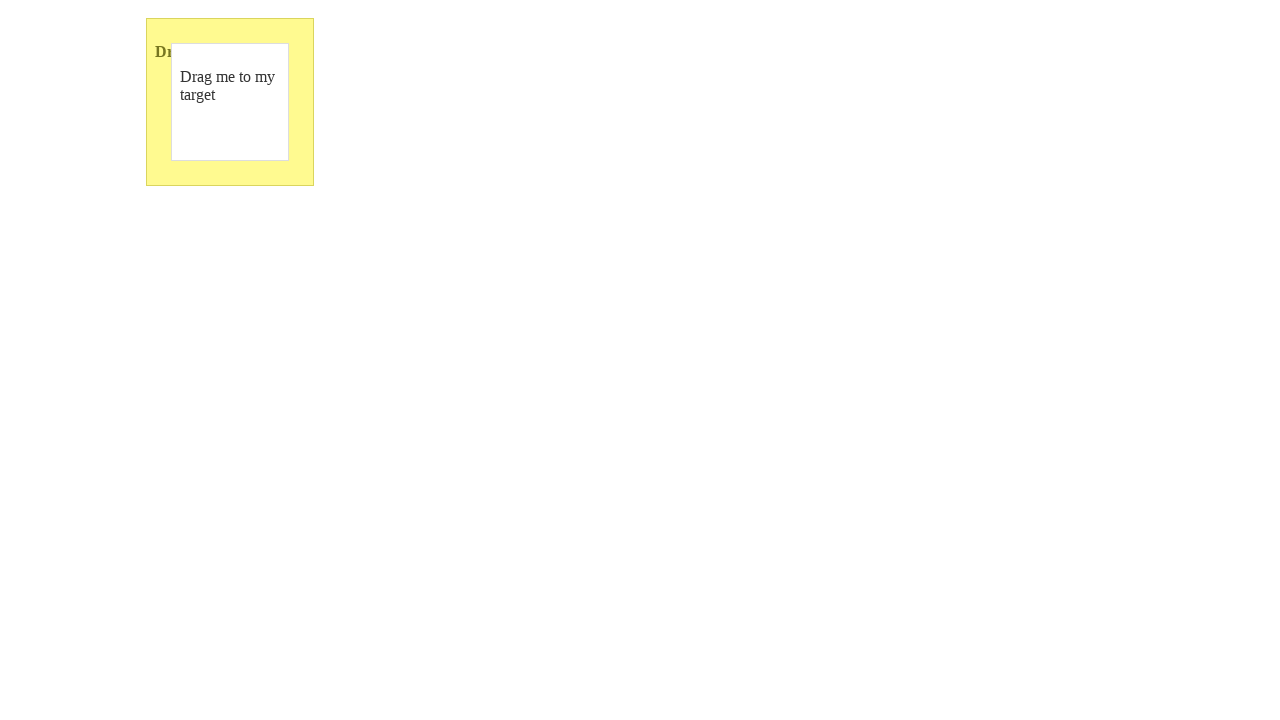

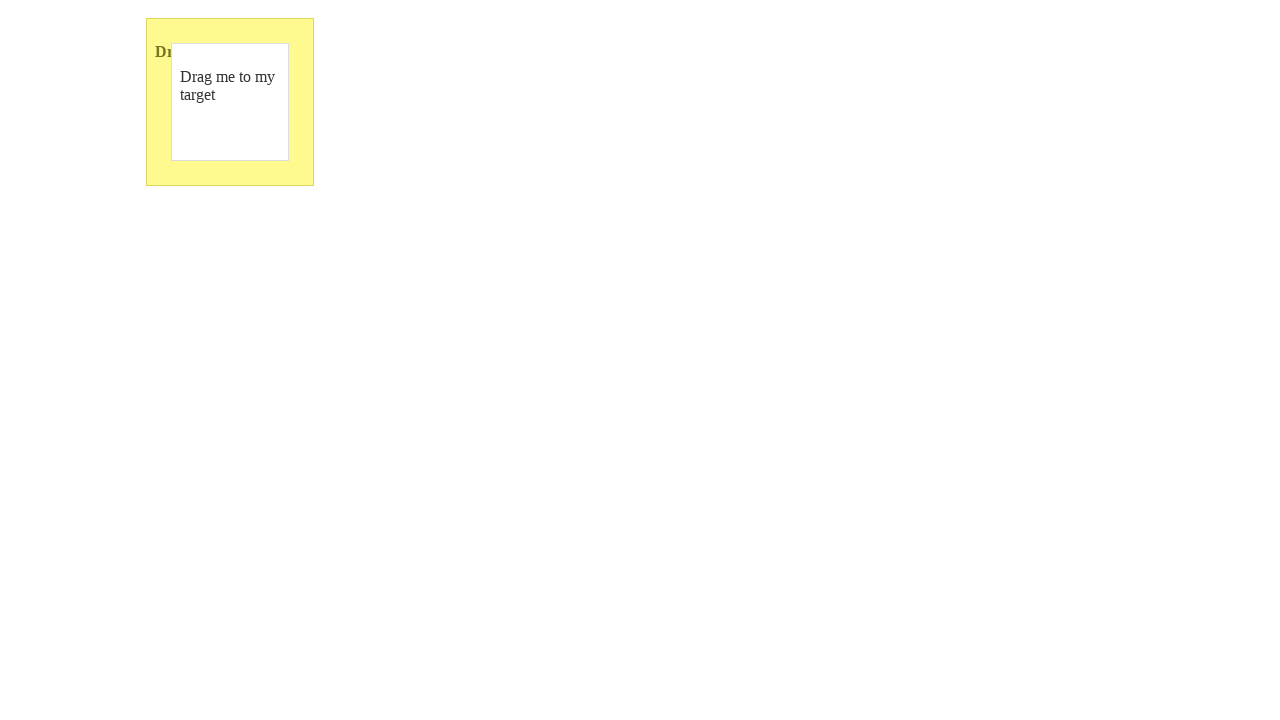